Verifies that the Practice Page header is displayed on the page

Starting URL: https://rahulshettyacademy.com/AutomationPractice/

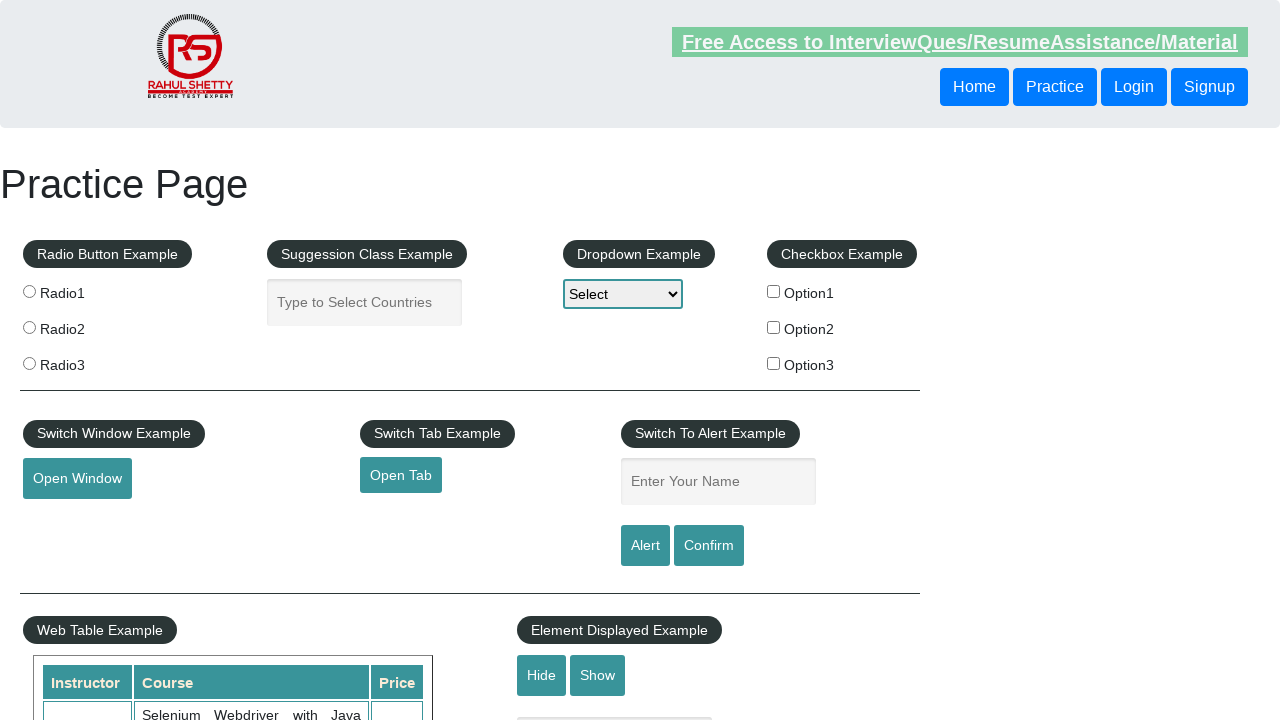

Waited for Practice Page header to be displayed
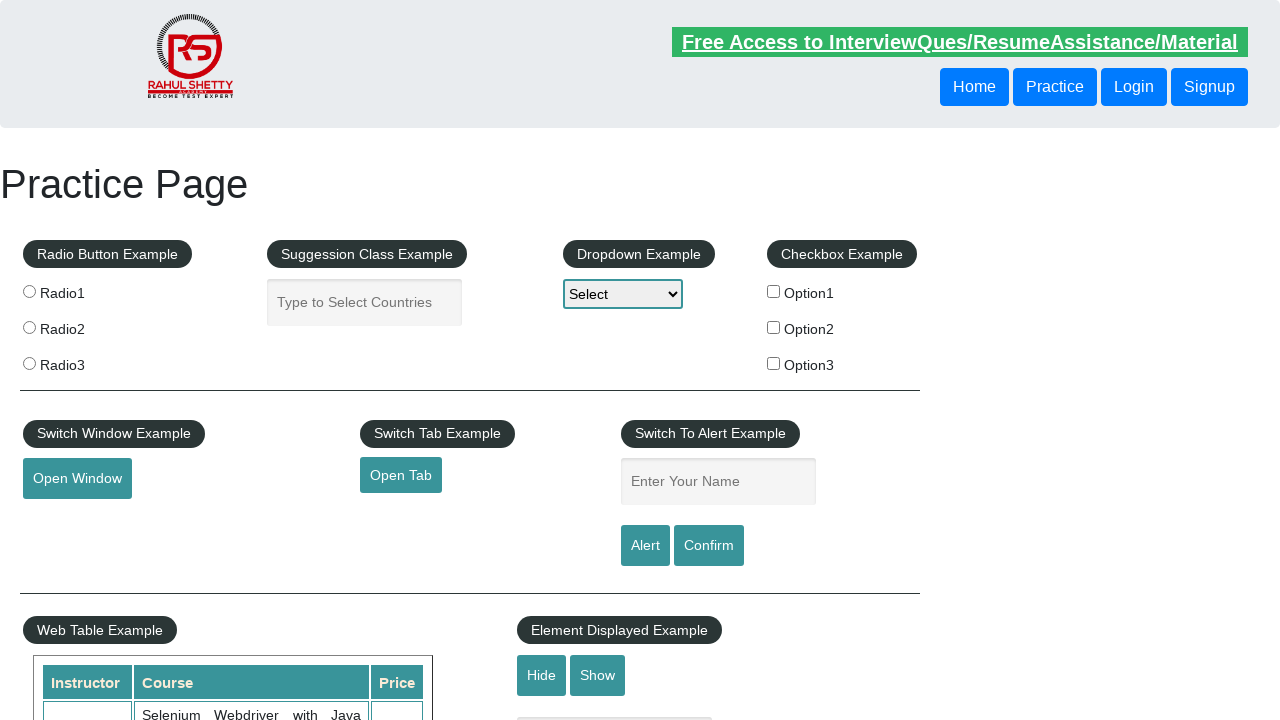

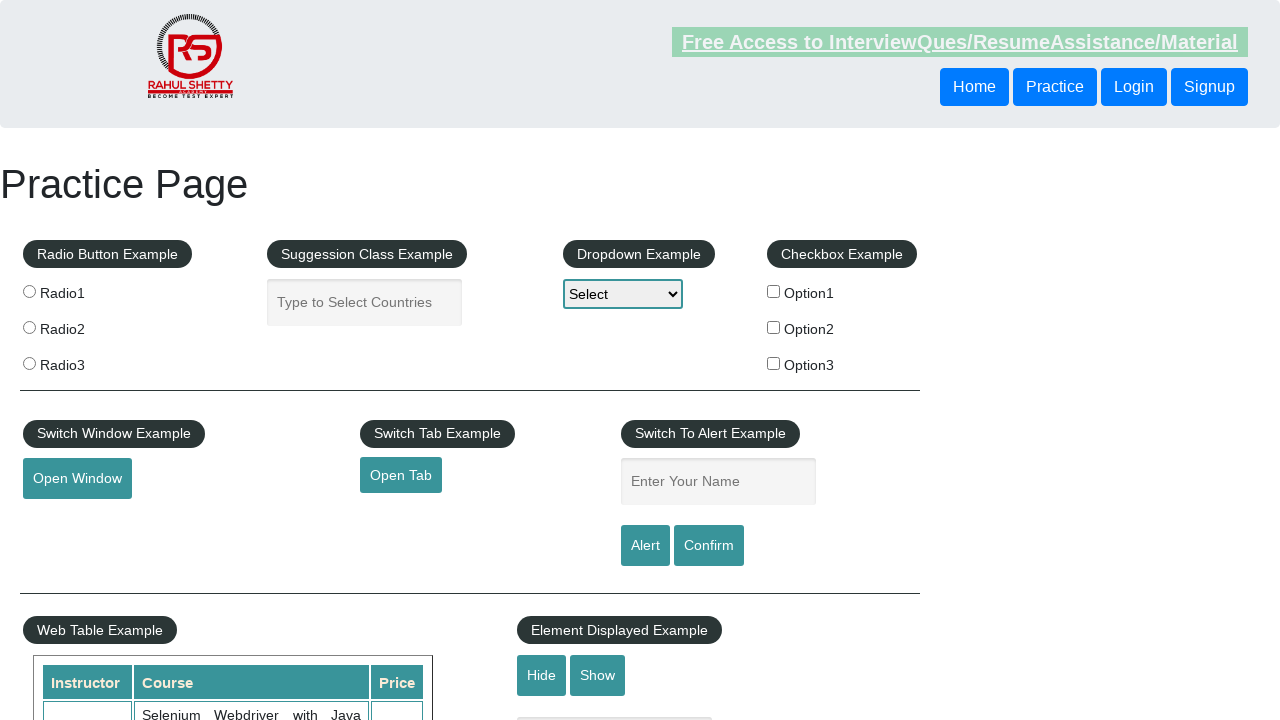